Tests sorting functionality on a product offers table by clicking the column header, then navigates through pagination to find a specific item (Rice) in the table.

Starting URL: https://rahulshettyacademy.com/seleniumPractise/#/offers

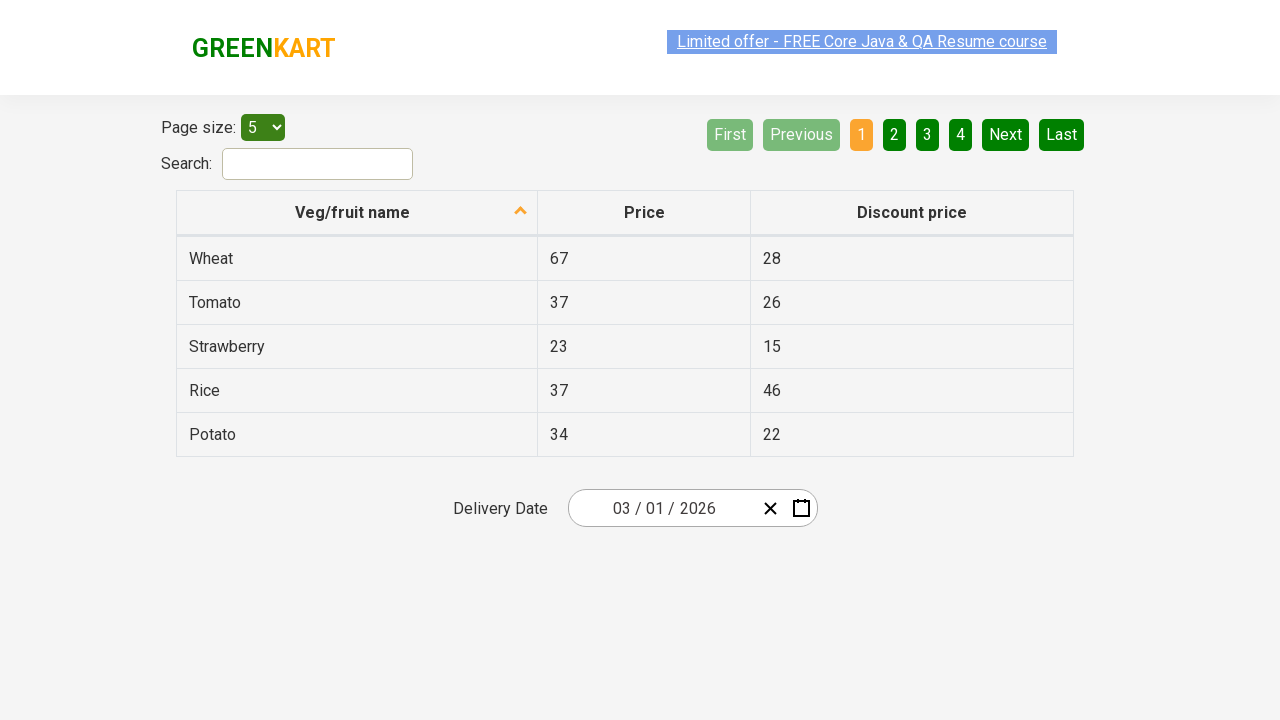

Clicked veg/fruit name column header to sort table at (357, 213) on xpath=//tr/th[1]
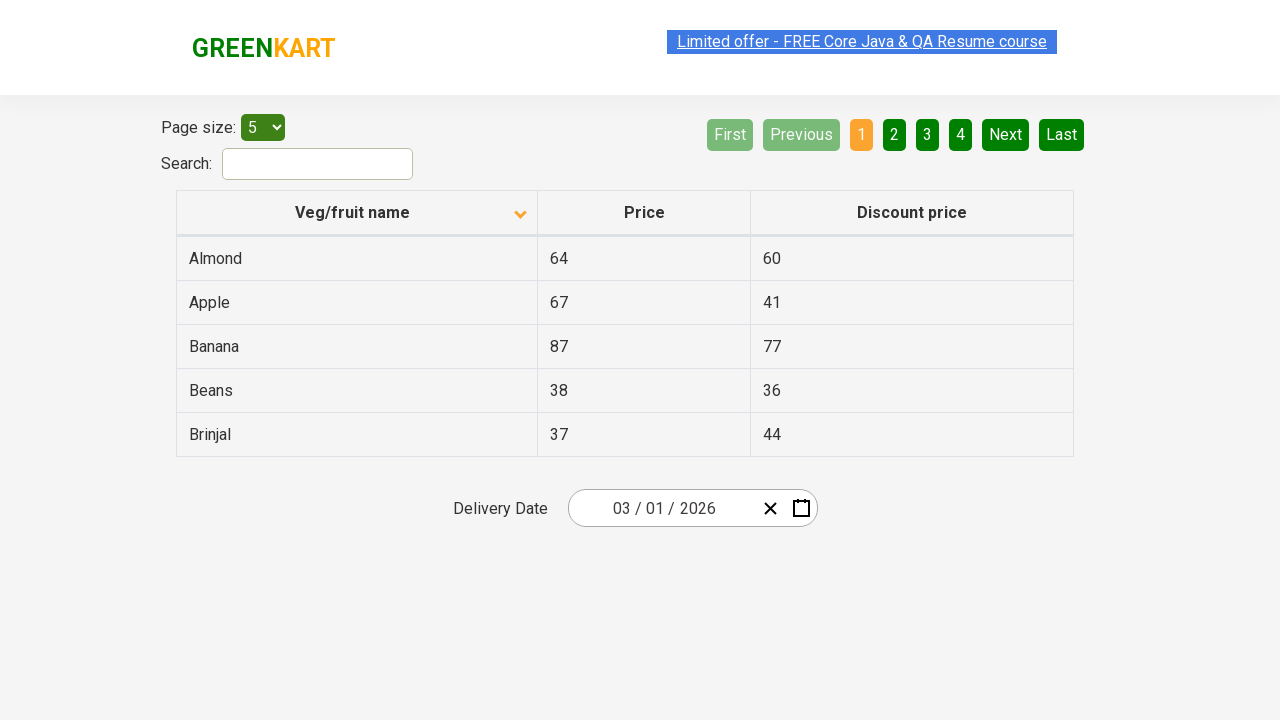

Table loaded with product rows
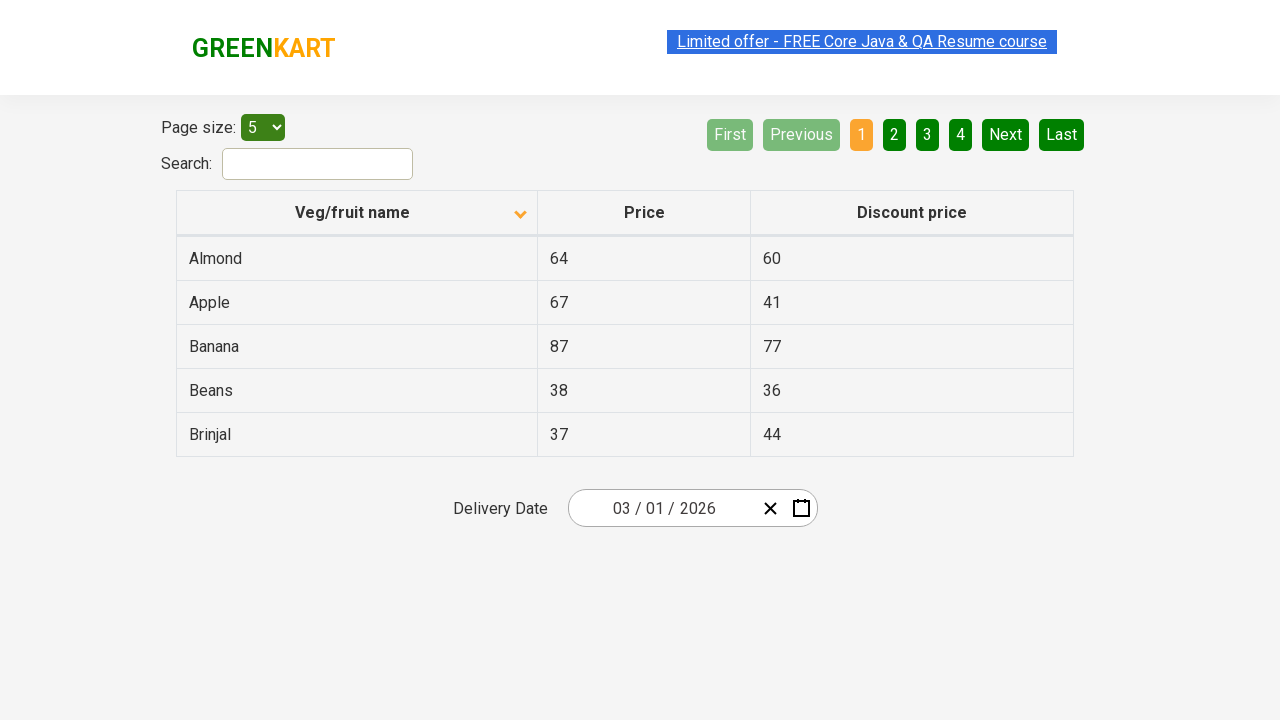

Clicked Next button to navigate to next page at (1006, 134) on a[aria-label='Next']
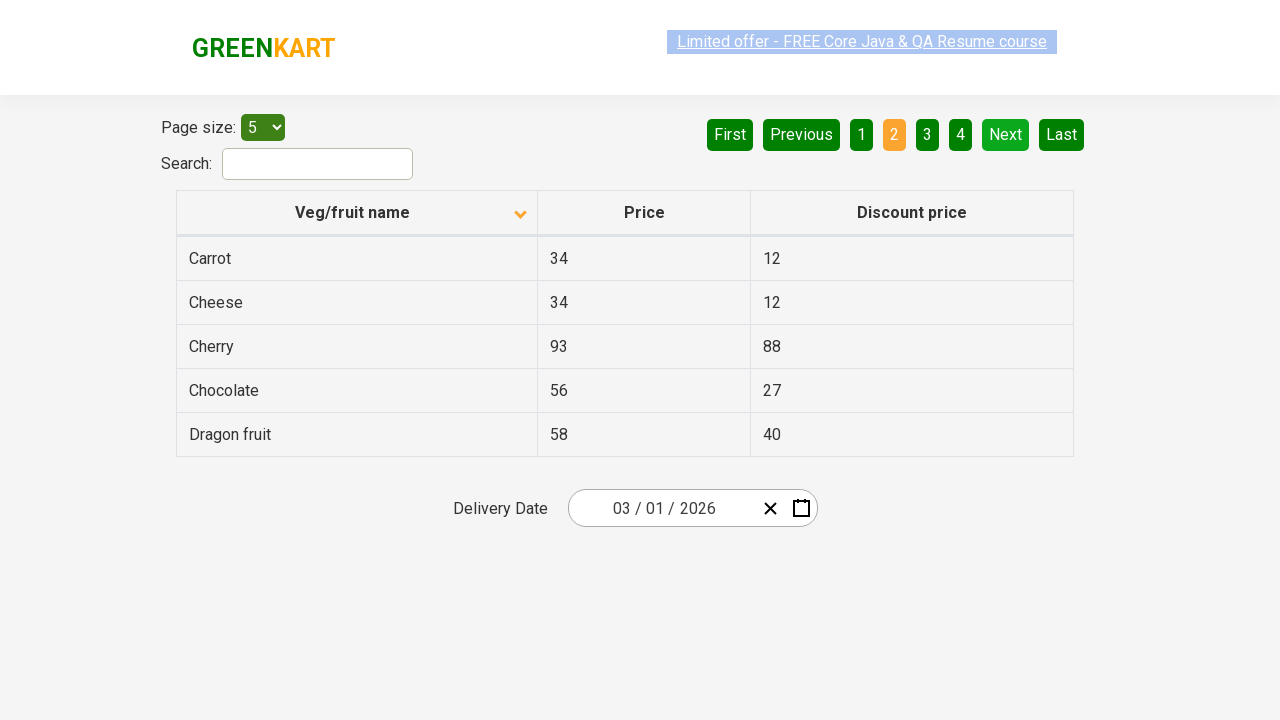

Waited for page transition to complete
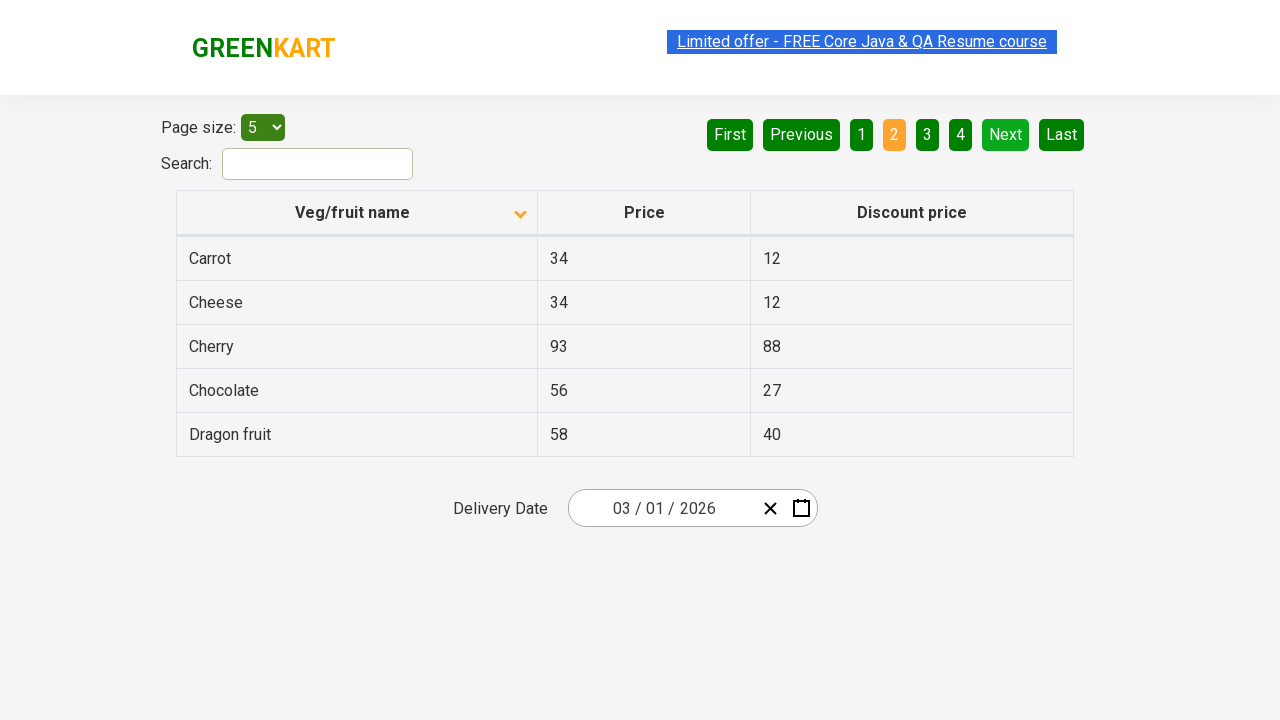

Clicked Next button to navigate to next page at (1006, 134) on a[aria-label='Next']
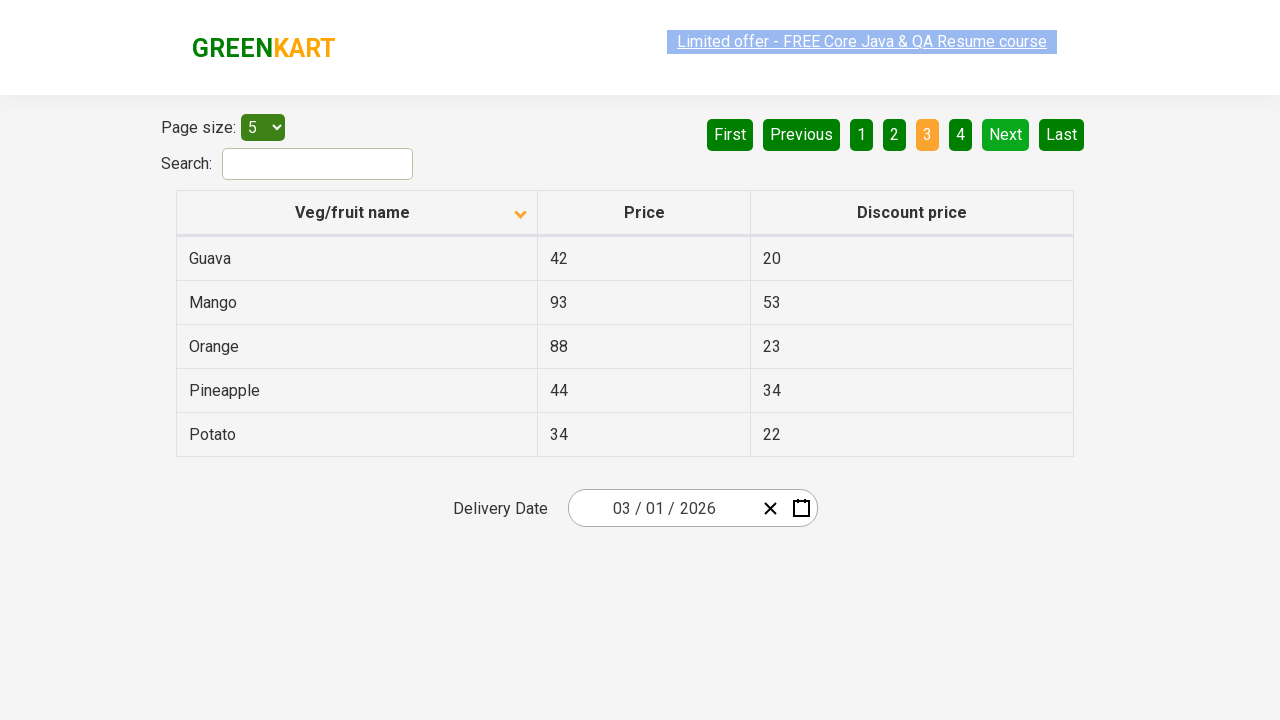

Waited for page transition to complete
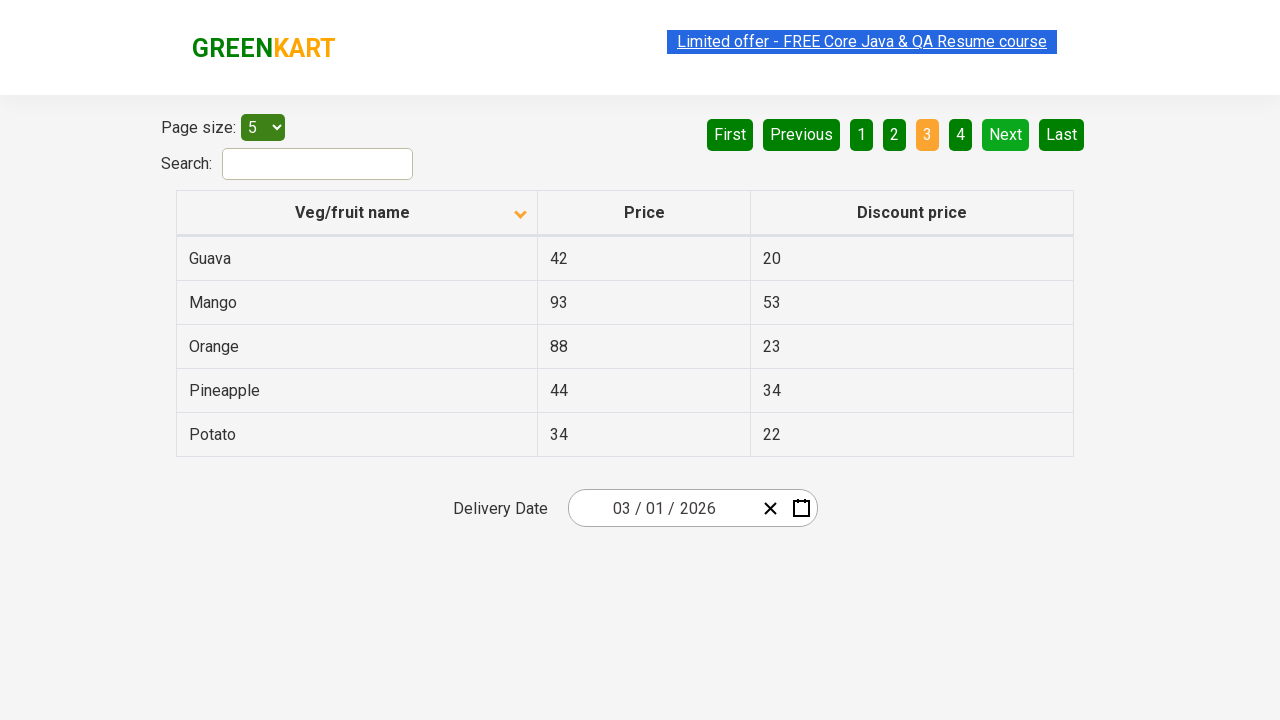

Clicked Next button to navigate to next page at (1006, 134) on a[aria-label='Next']
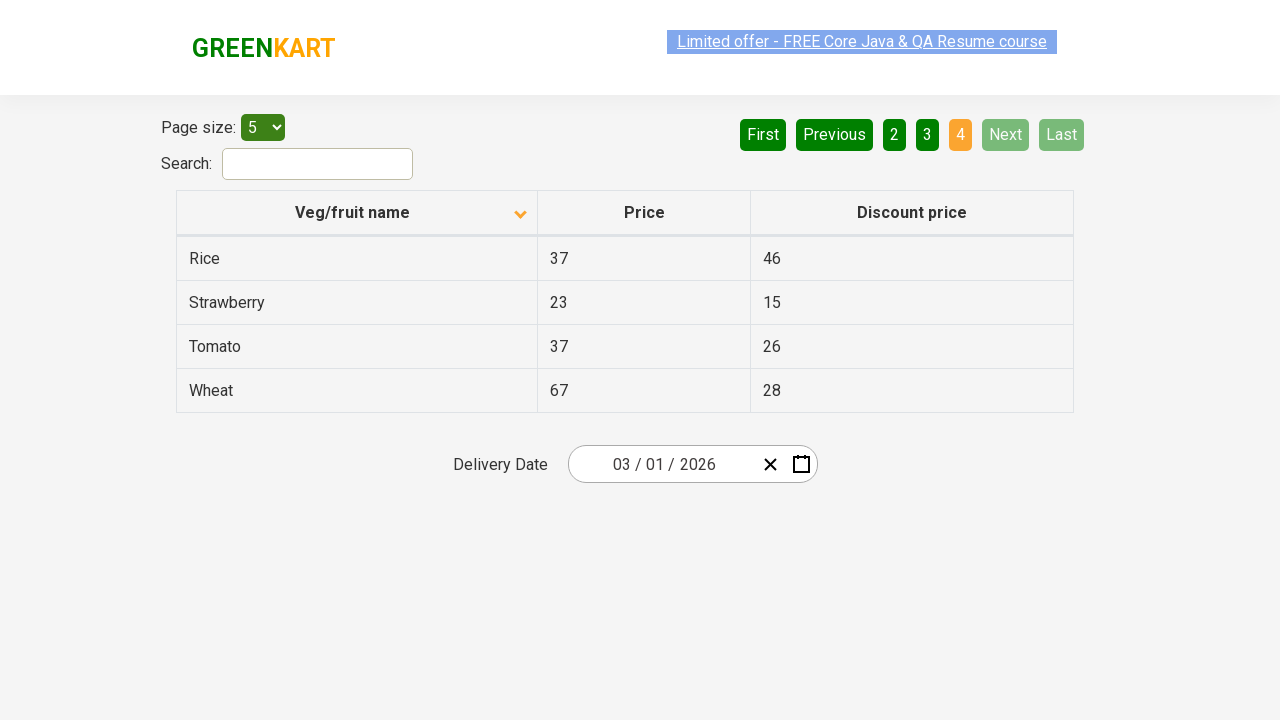

Waited for page transition to complete
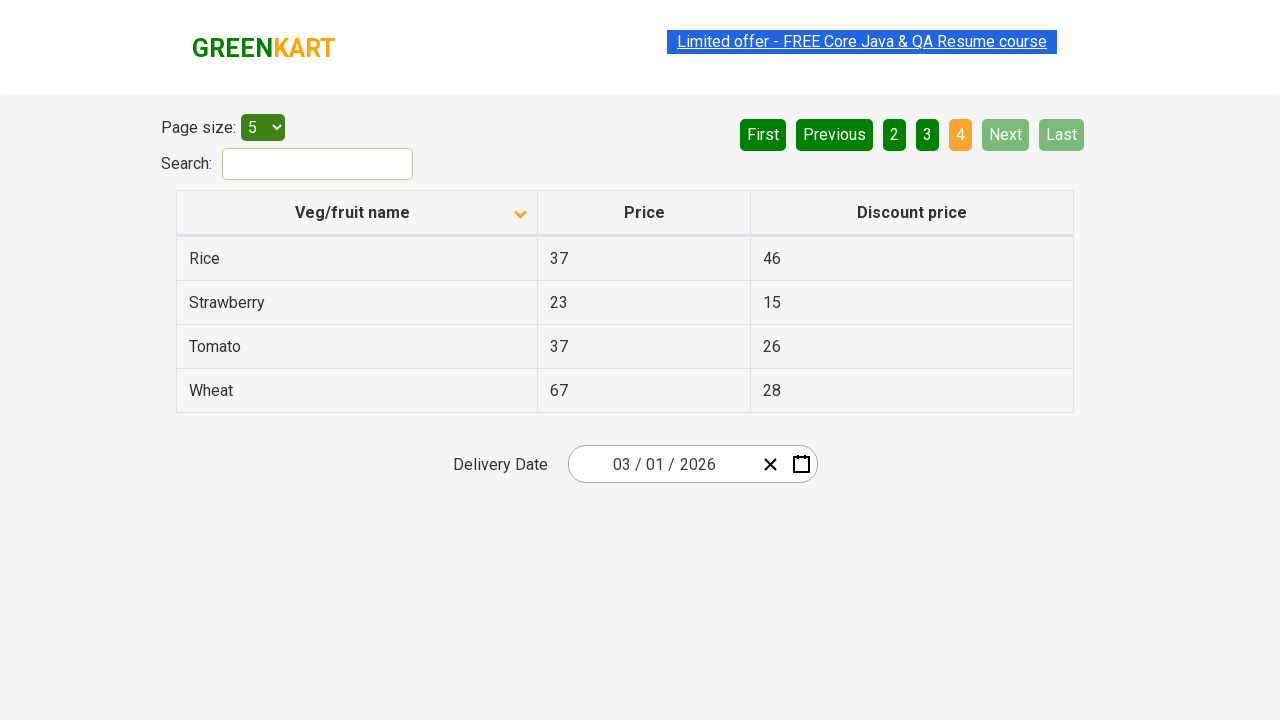

Found 'Rice' item in product table
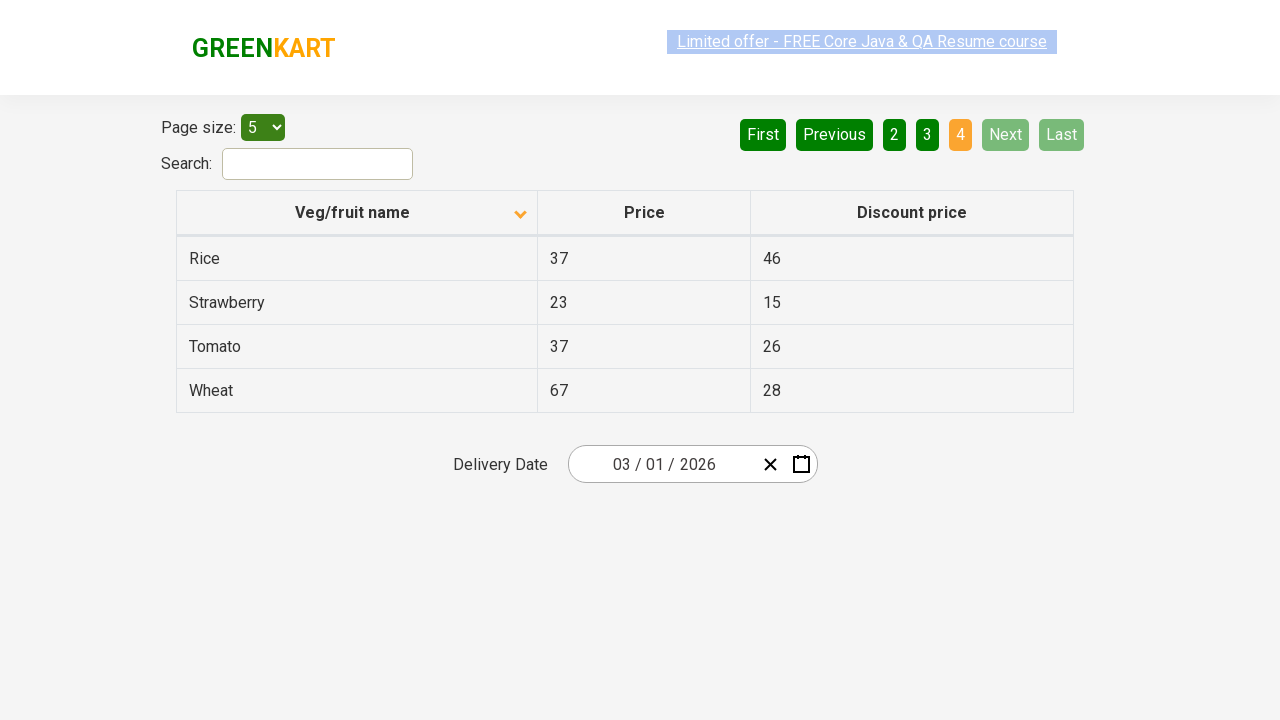

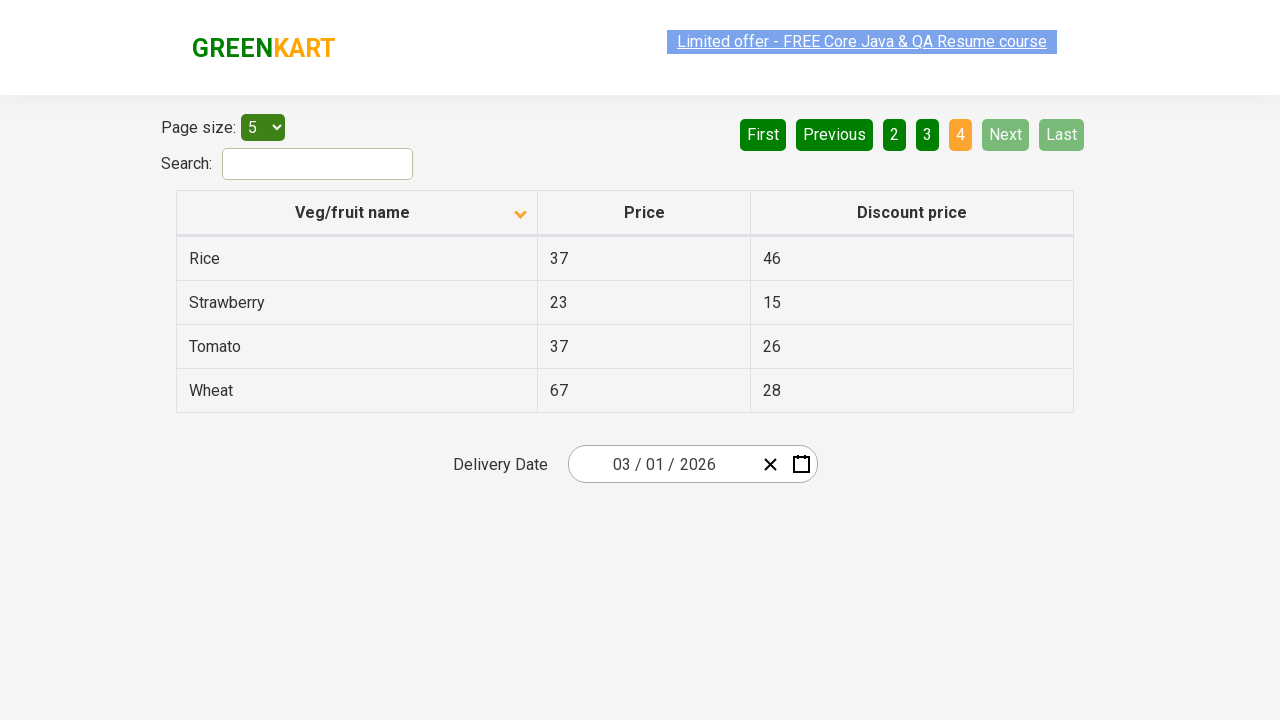